Tests accepting a simple alert by clicking the OK button

Starting URL: https://demo.automationtesting.in/Alerts.html

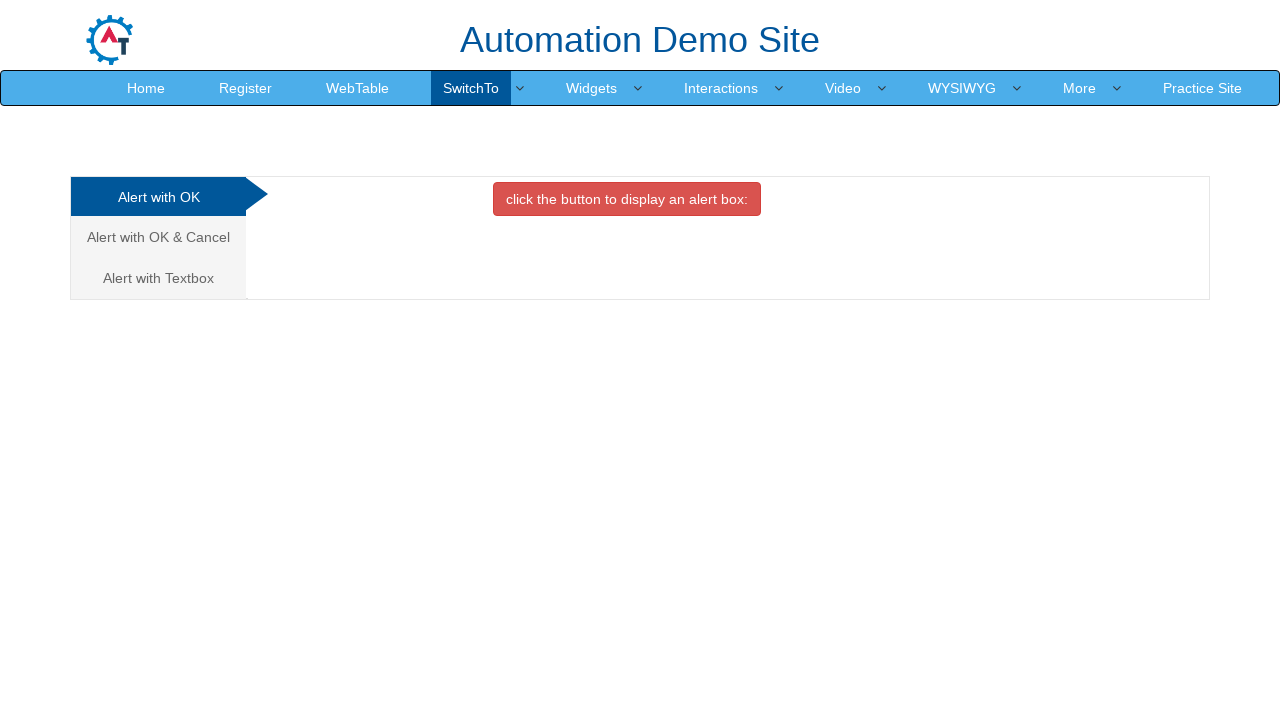

Clicked button to trigger simple alert at (627, 199) on xpath=//button[contains(text(),'alert box')]
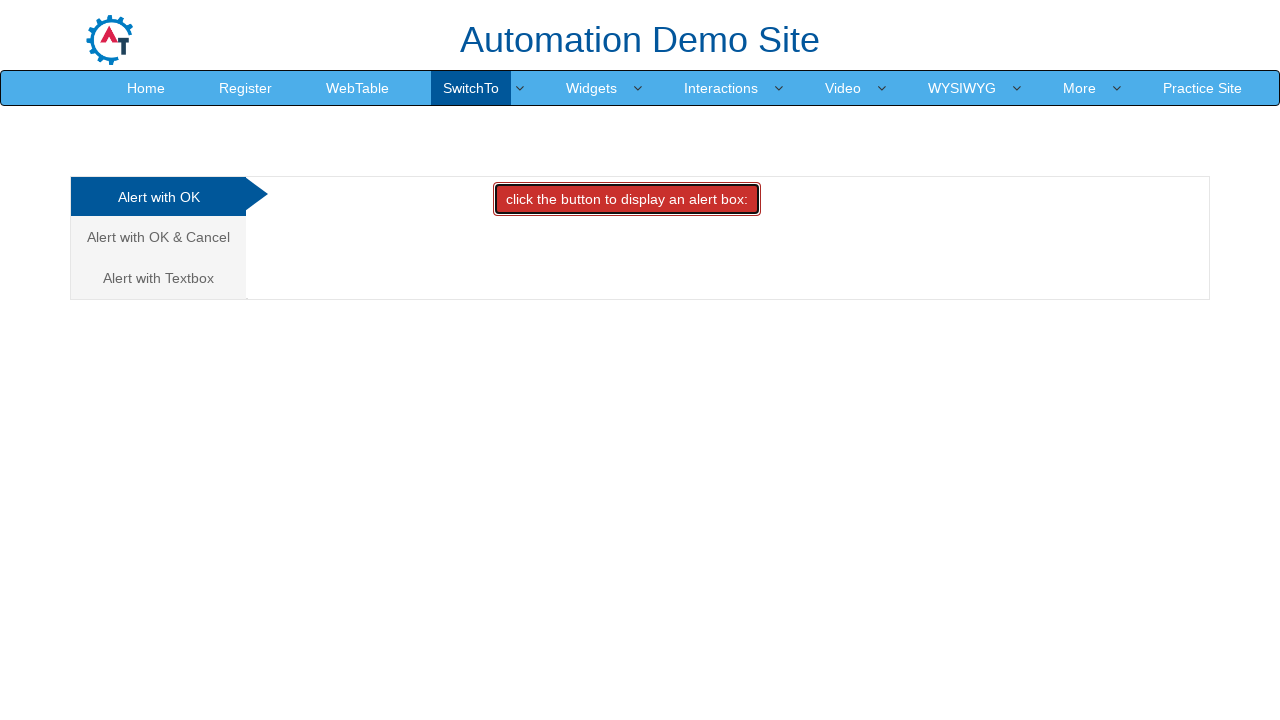

Set up dialog handler to accept alert
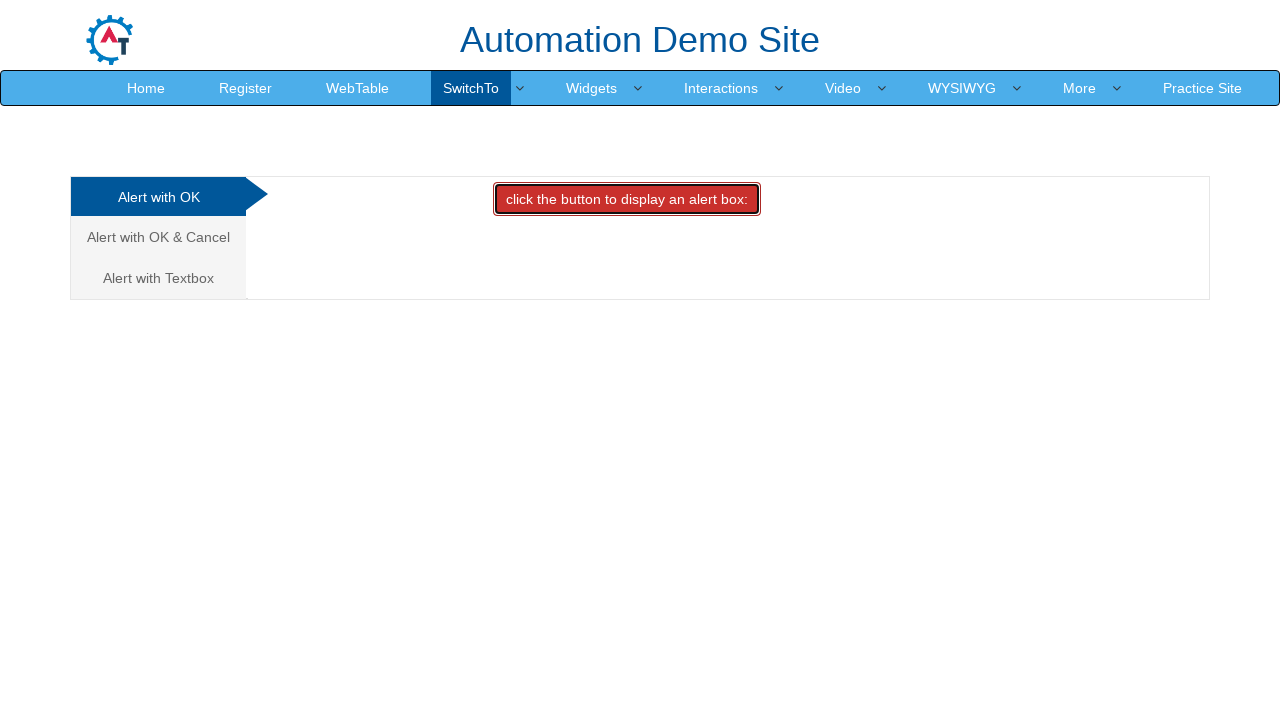

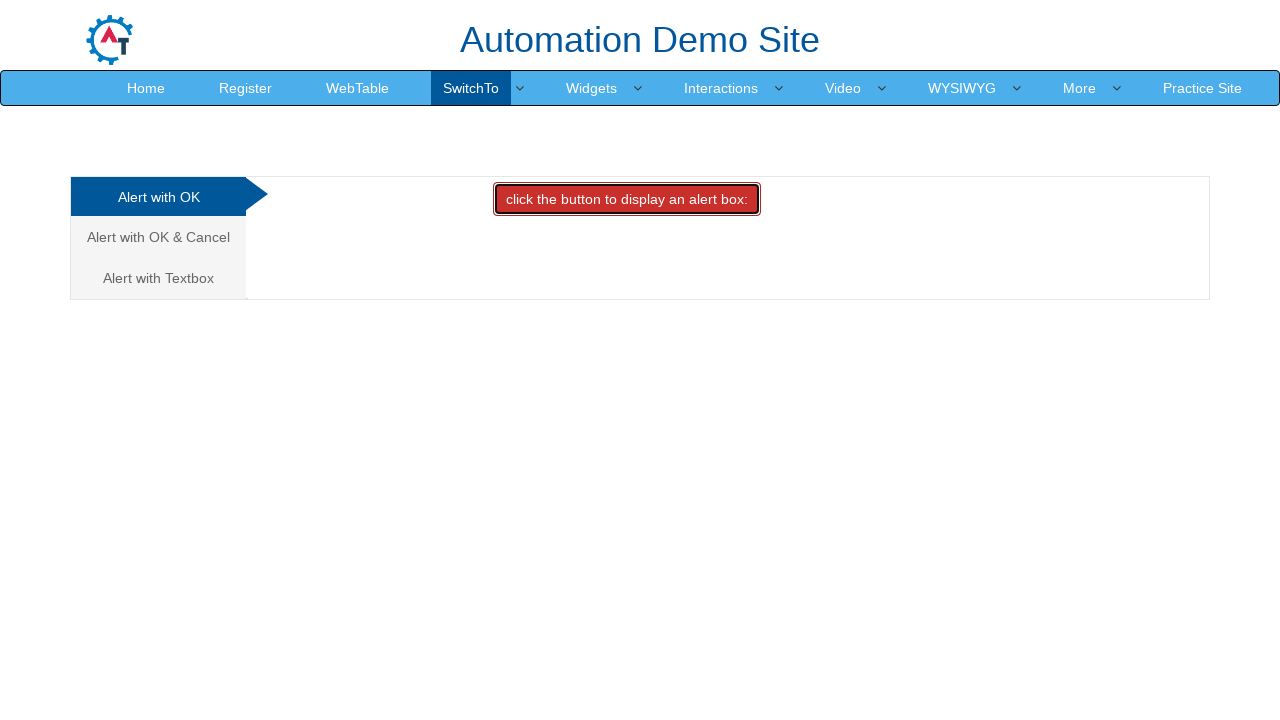